Tests injecting jQuery and jQuery Growl library into a webpage via JavaScript execution, then displays various types of growl notification messages (default, error, notice, warning) on the page.

Starting URL: http://the-internet.herokuapp.com

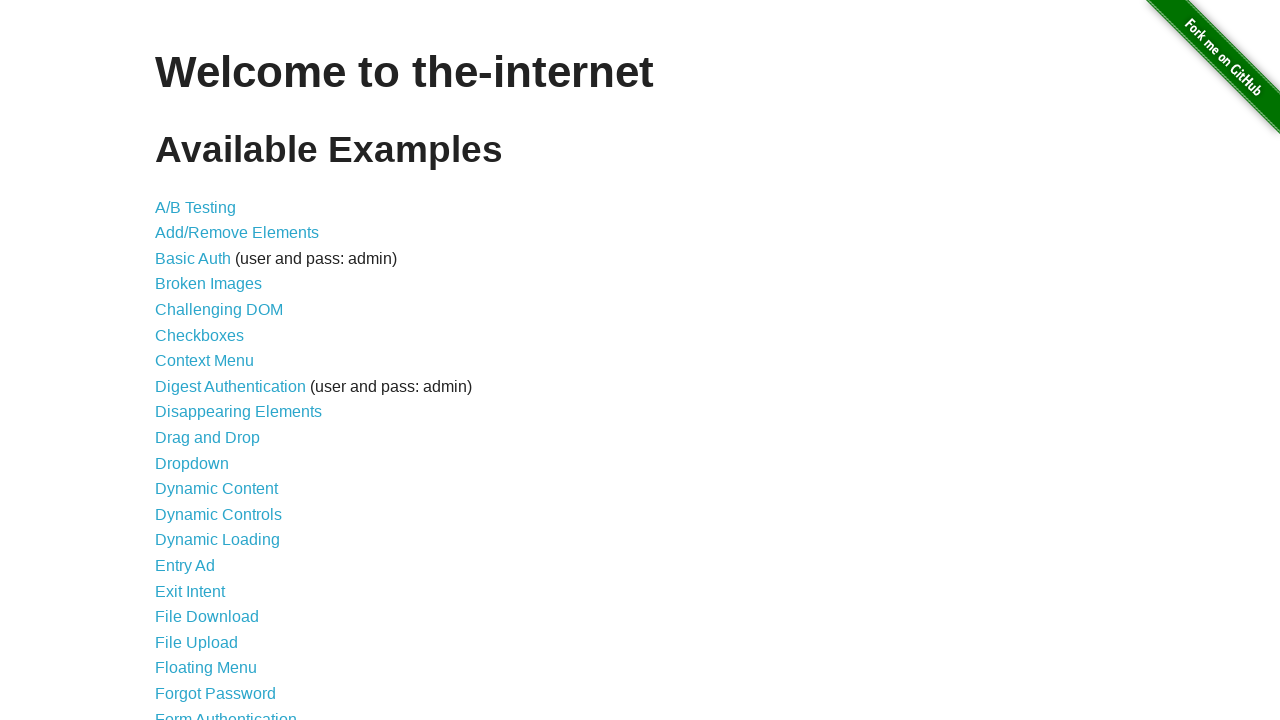

Injected jQuery library into page if not already present
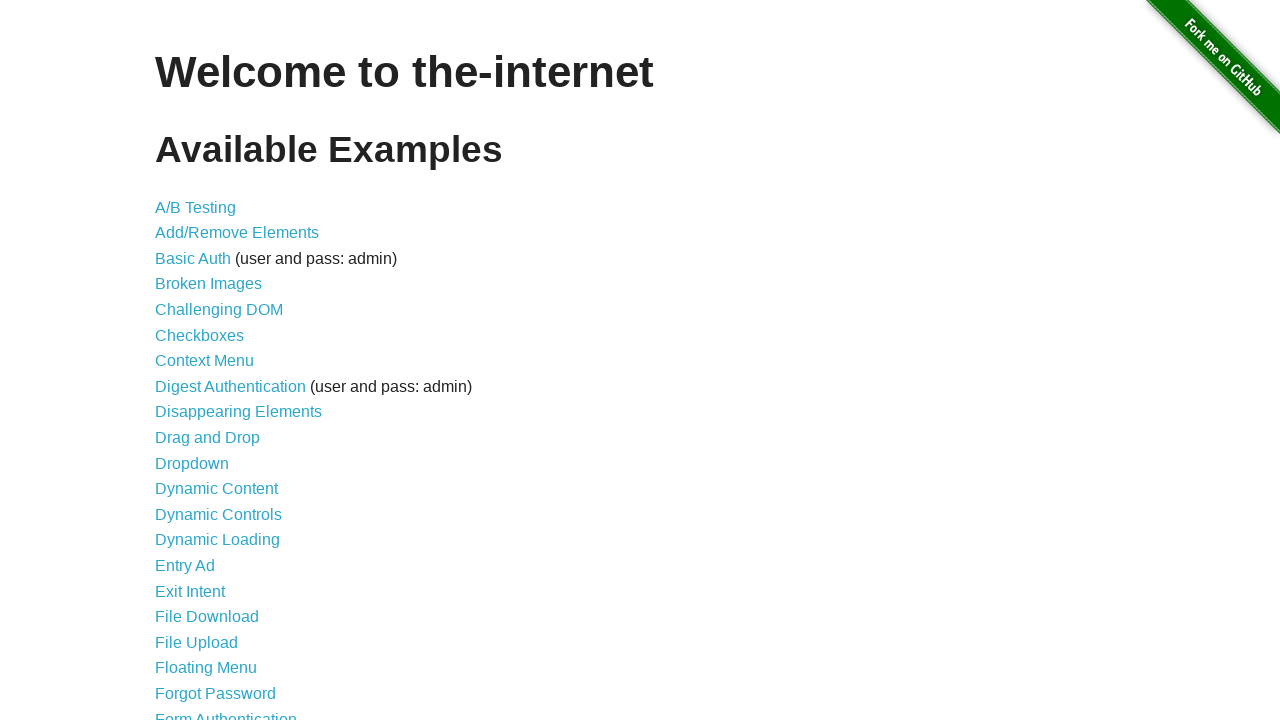

jQuery library loaded and available
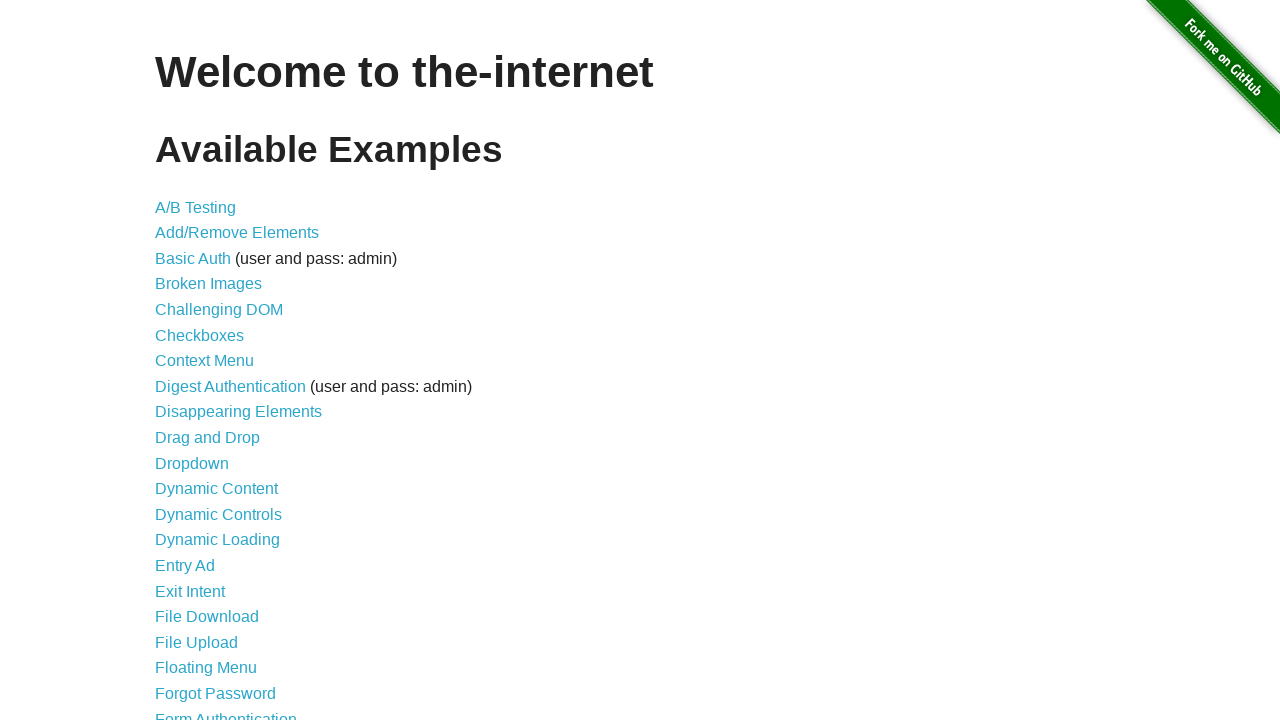

Injected jQuery Growl library via $.getScript()
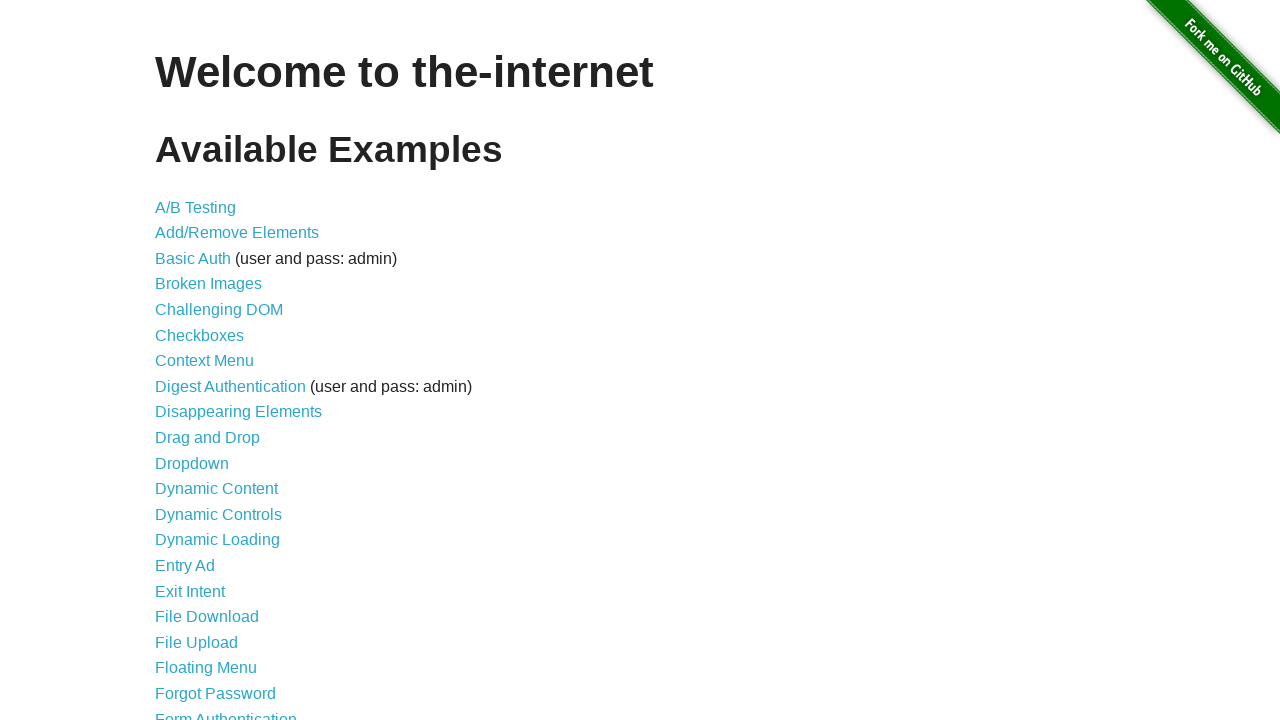

Injected jQuery Growl CSS stylesheet into page head
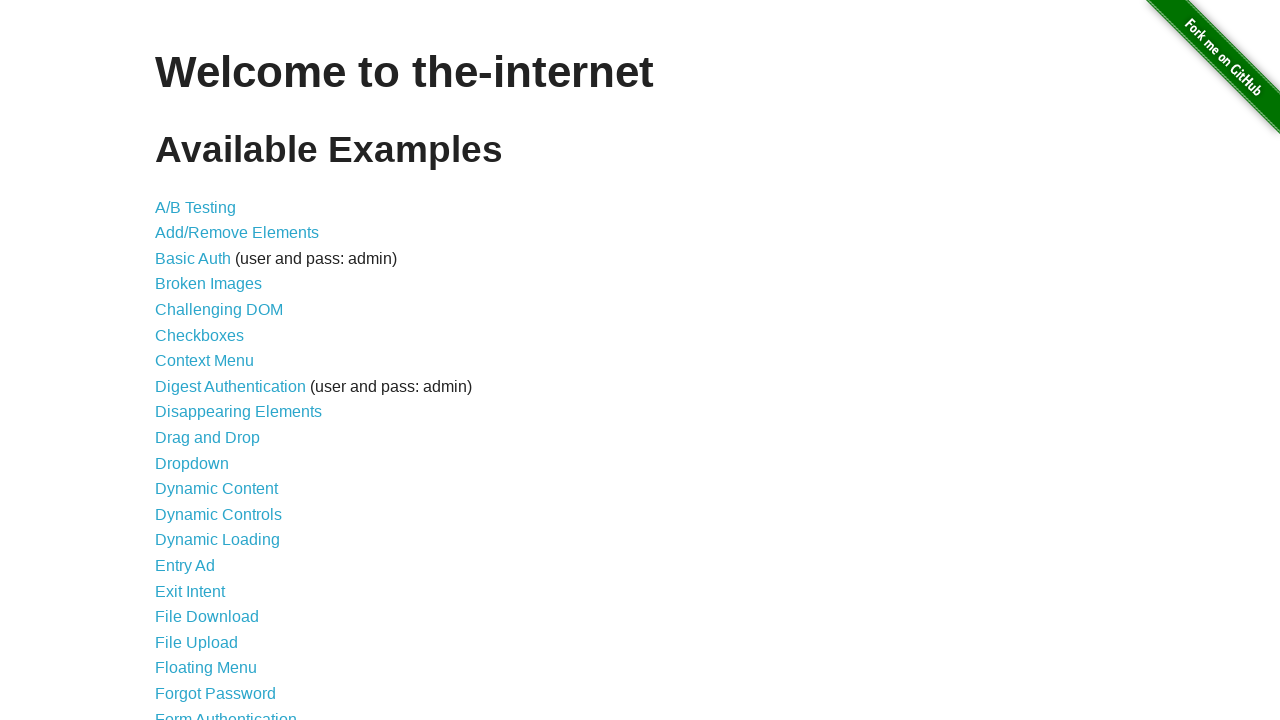

Waited 1 second for growl library to fully load
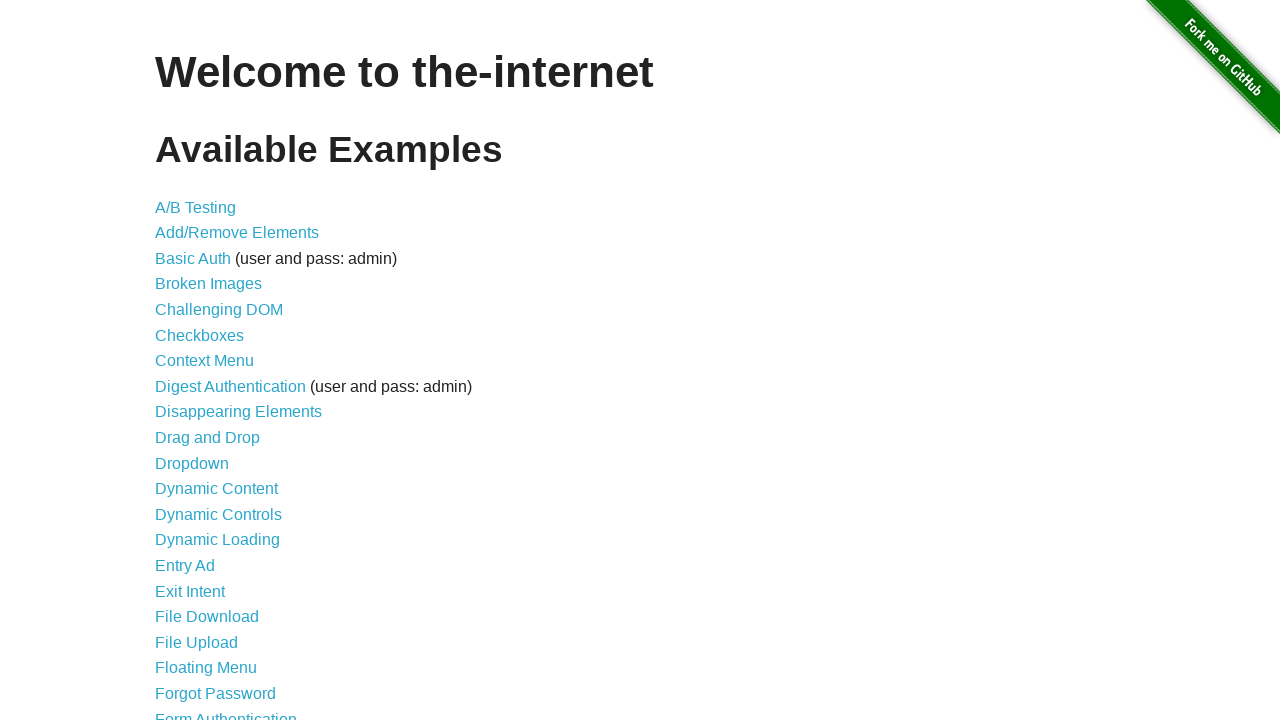

Displayed default growl notification with title 'GET' and message '/'
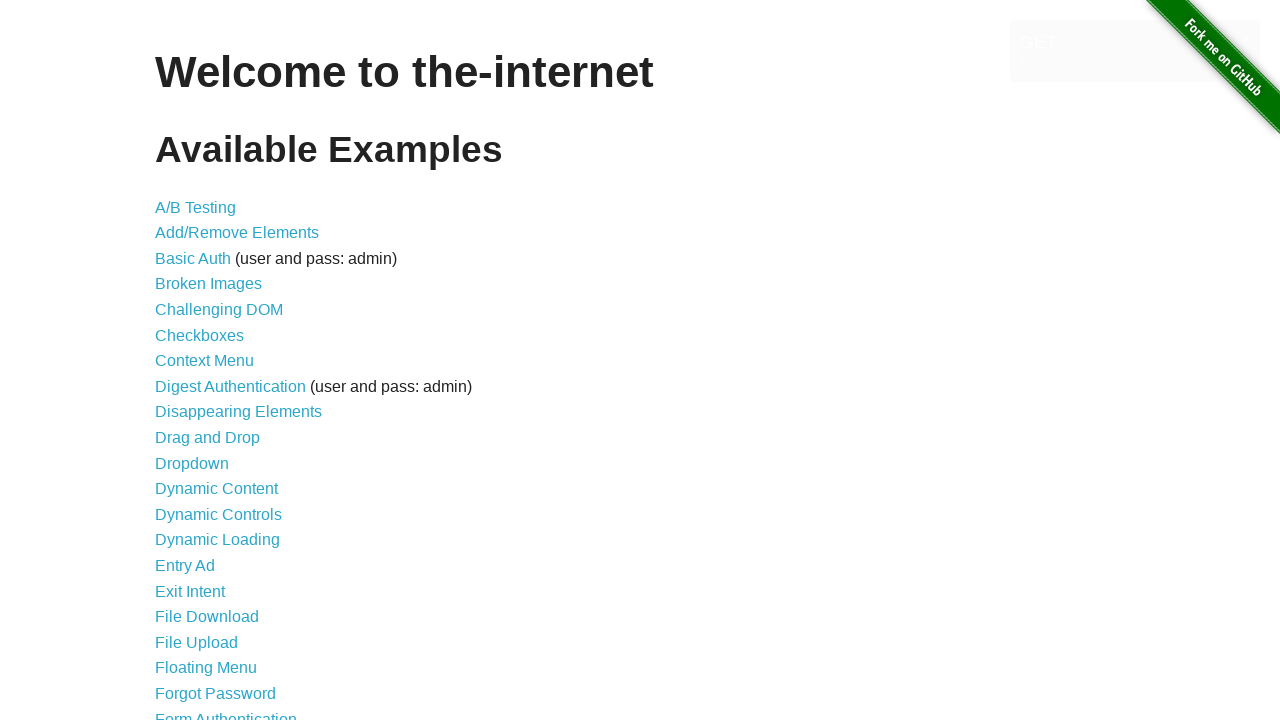

Displayed error growl notification
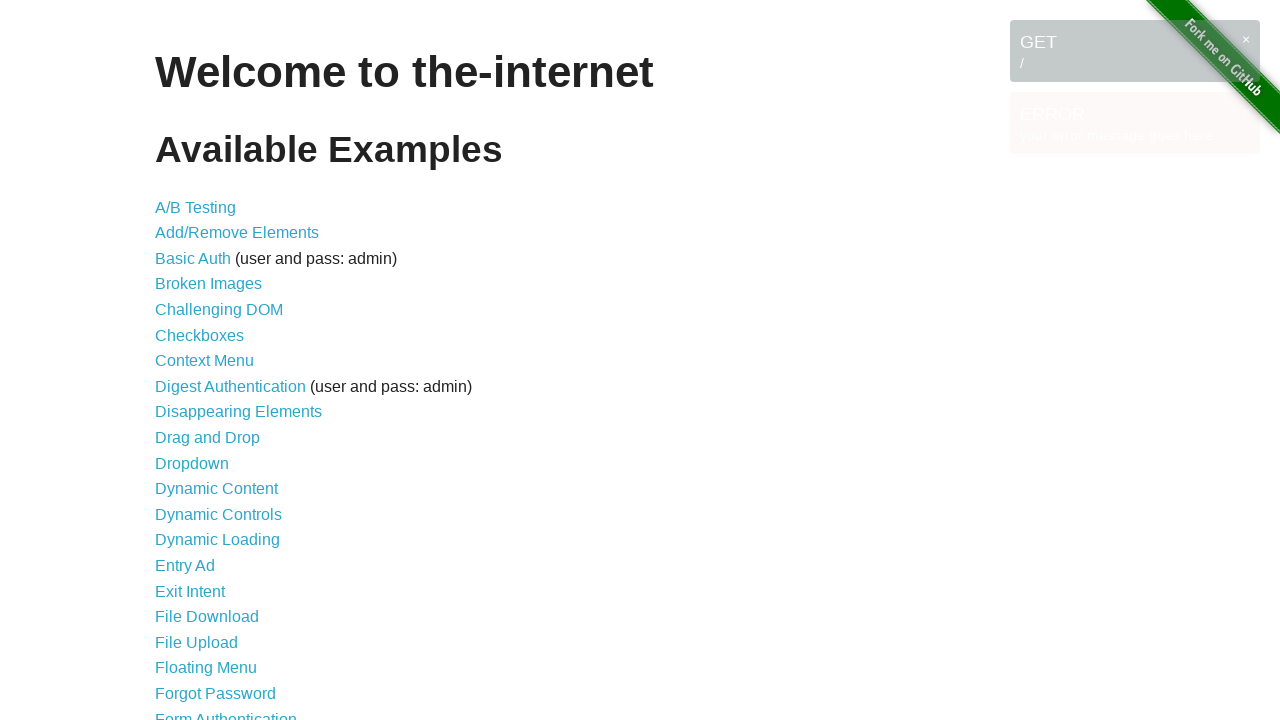

Displayed notice growl notification
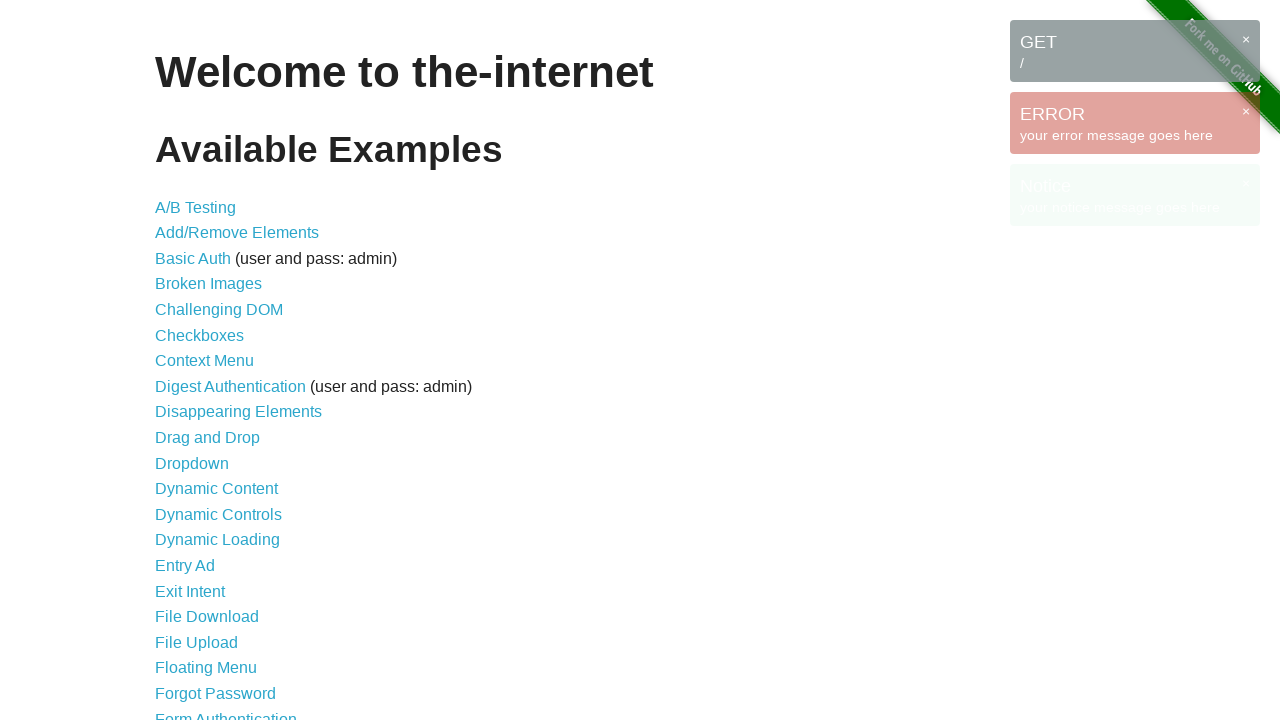

Displayed warning growl notification
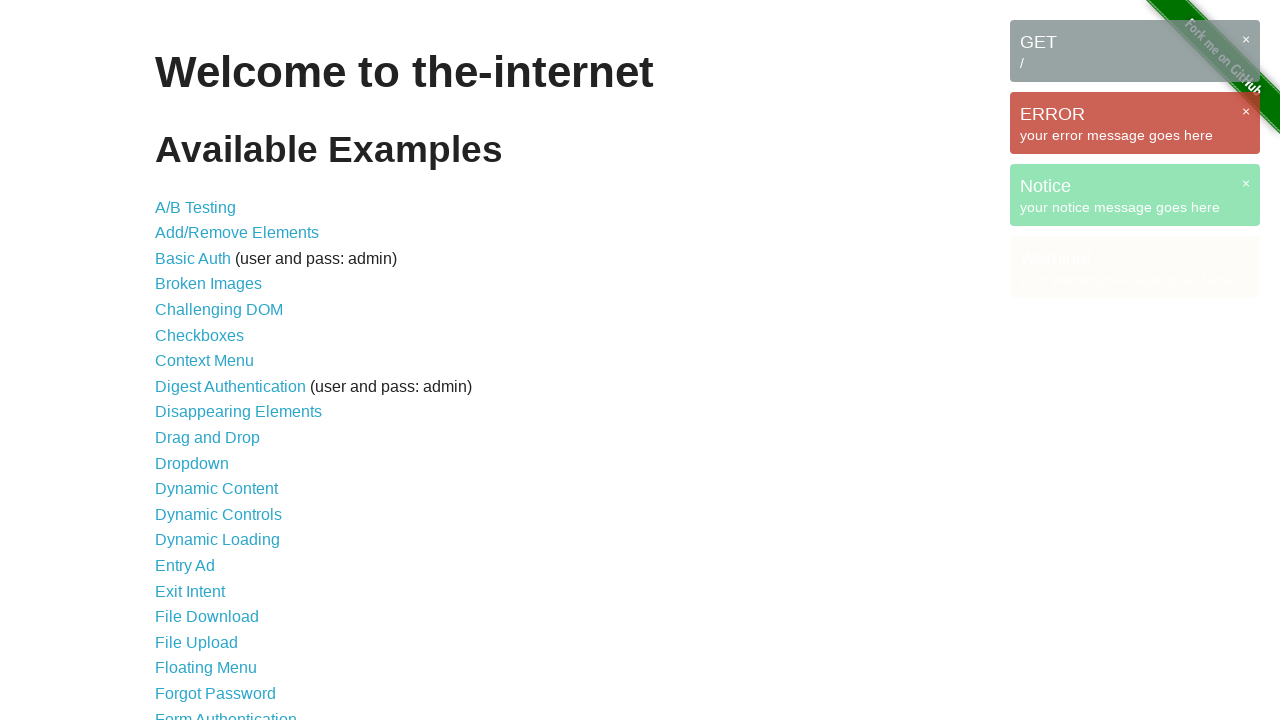

Waited 3 seconds to view all growl notifications
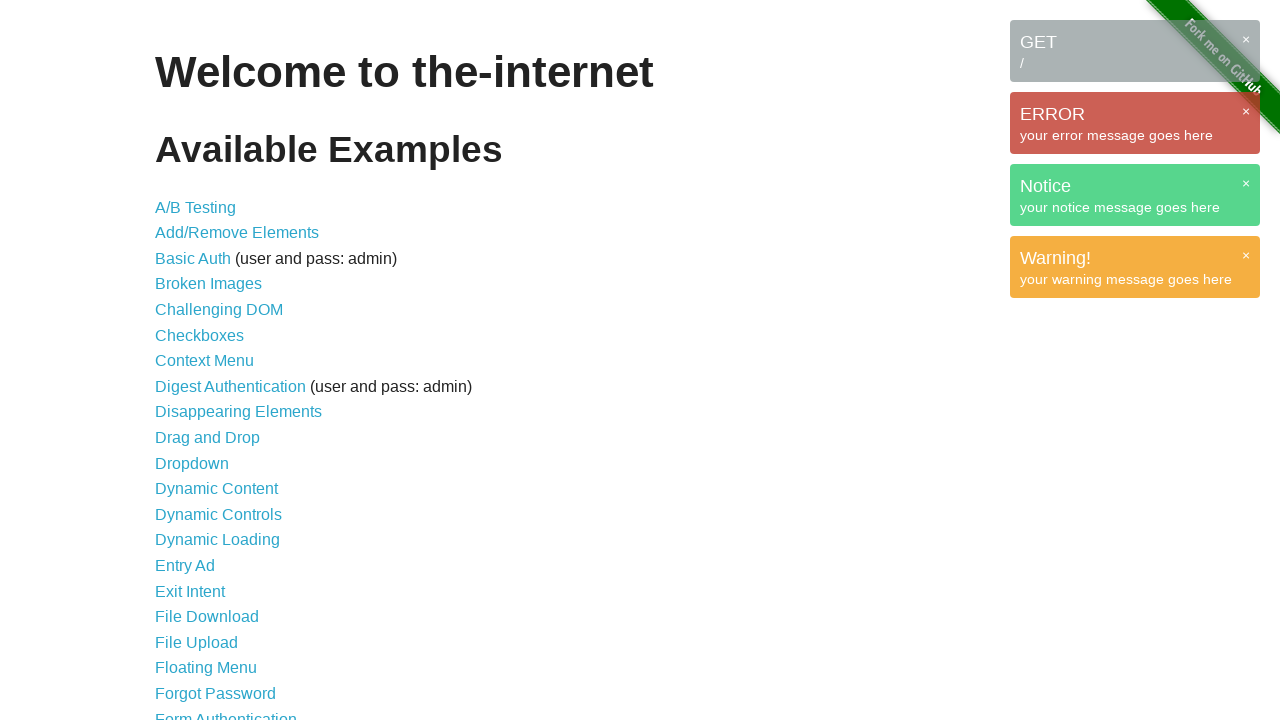

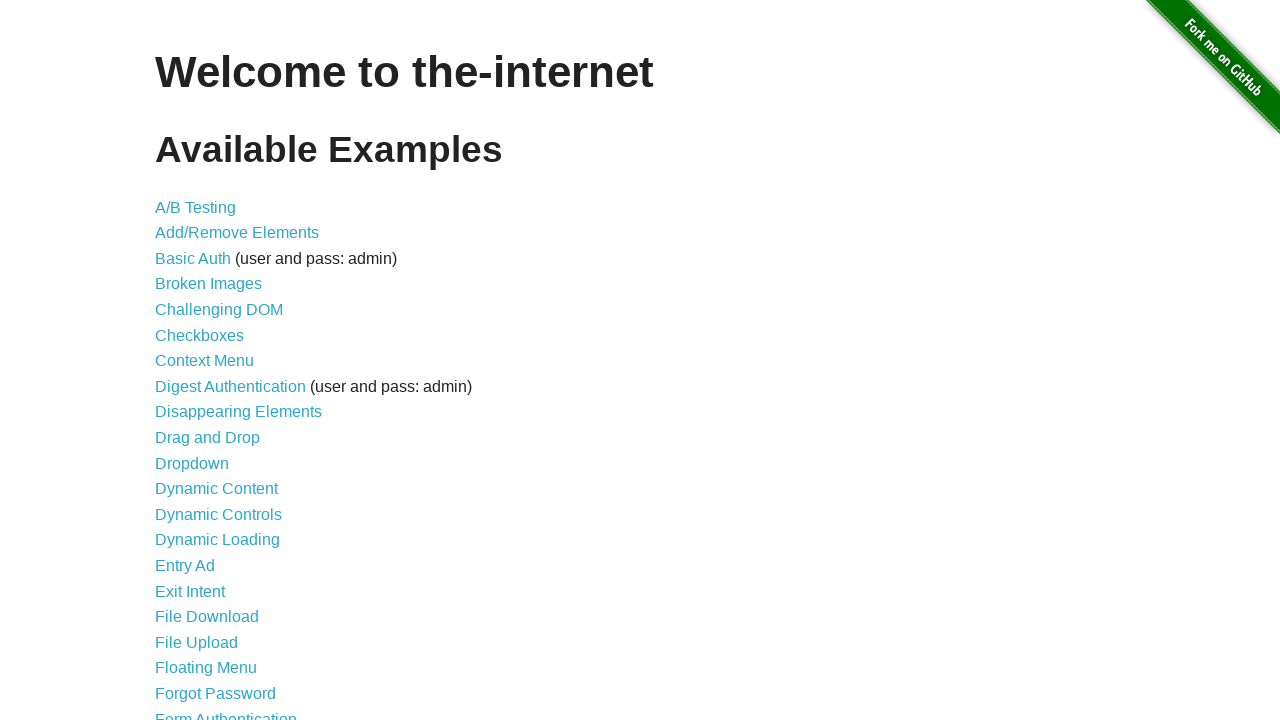